Tests multiple window handling by clicking a link that opens a new window, switching between windows, and verifying text content in both parent and child windows

Starting URL: https://the-internet.herokuapp.com/

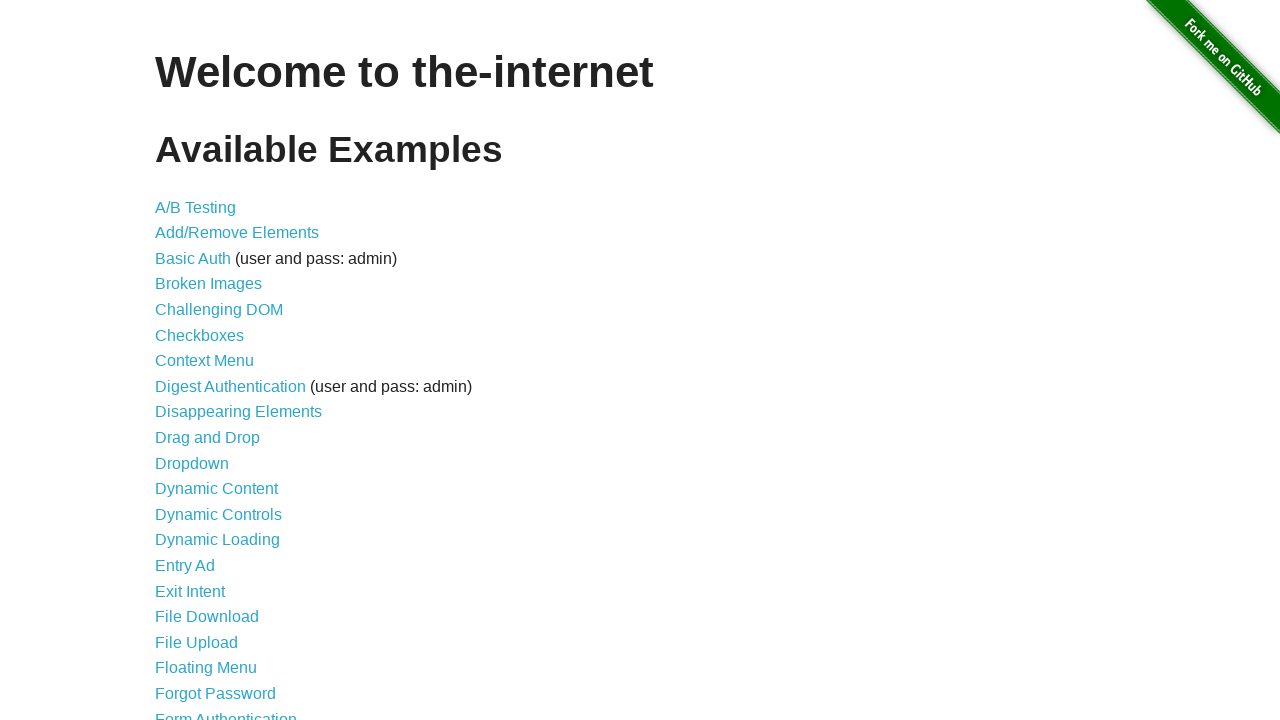

Clicked on 'Multiple Windows' link at (218, 369) on text=Multiple Windows
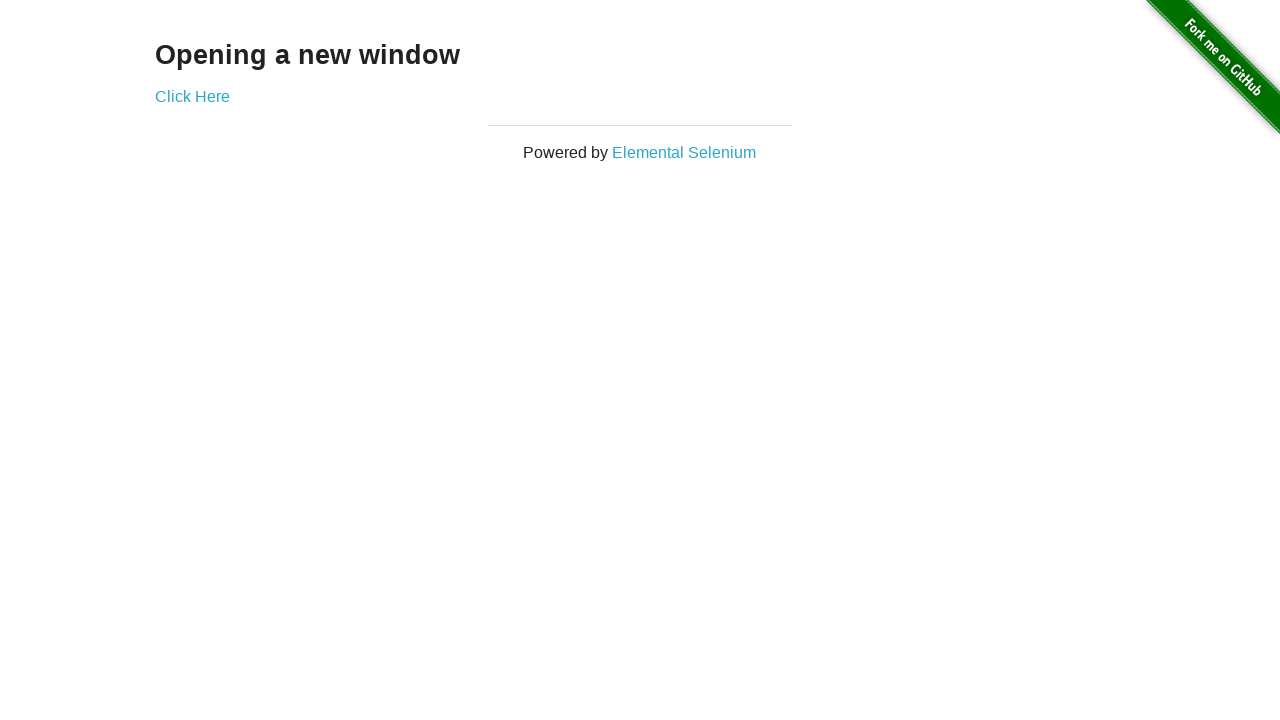

Clicked 'Click Here' link to open new window at (192, 96) on text=Click Here
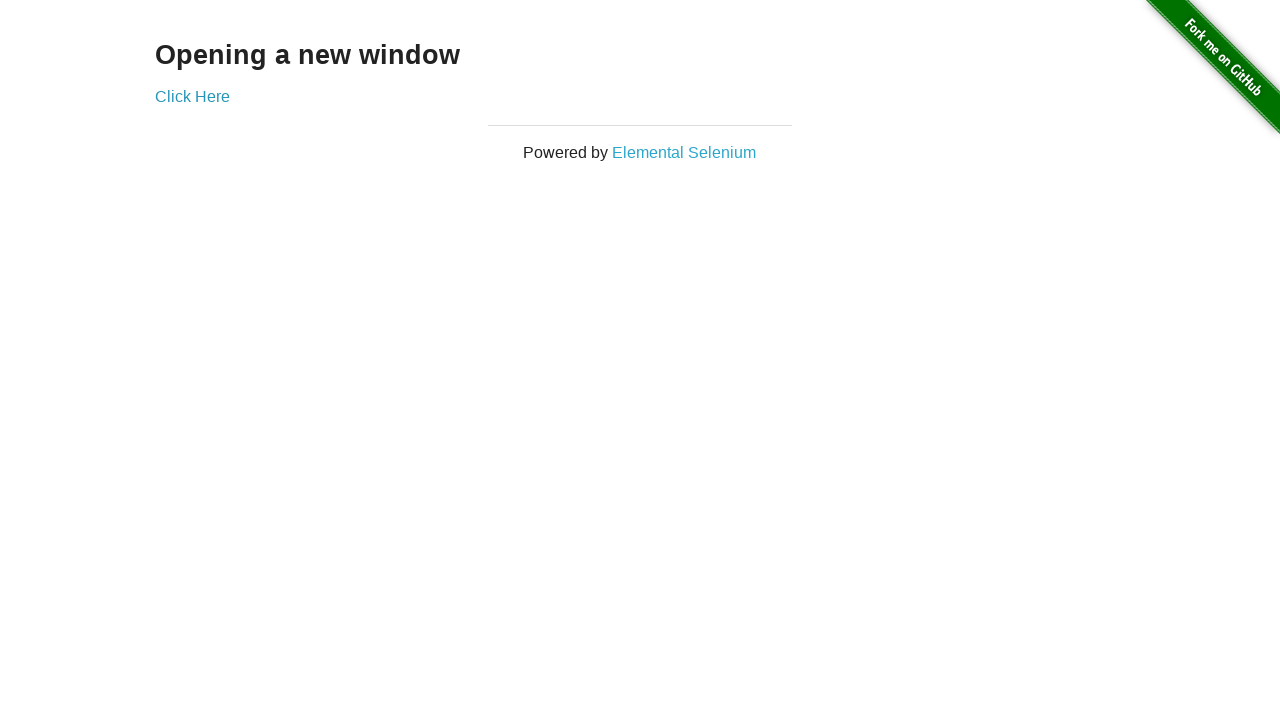

Captured new child window/page
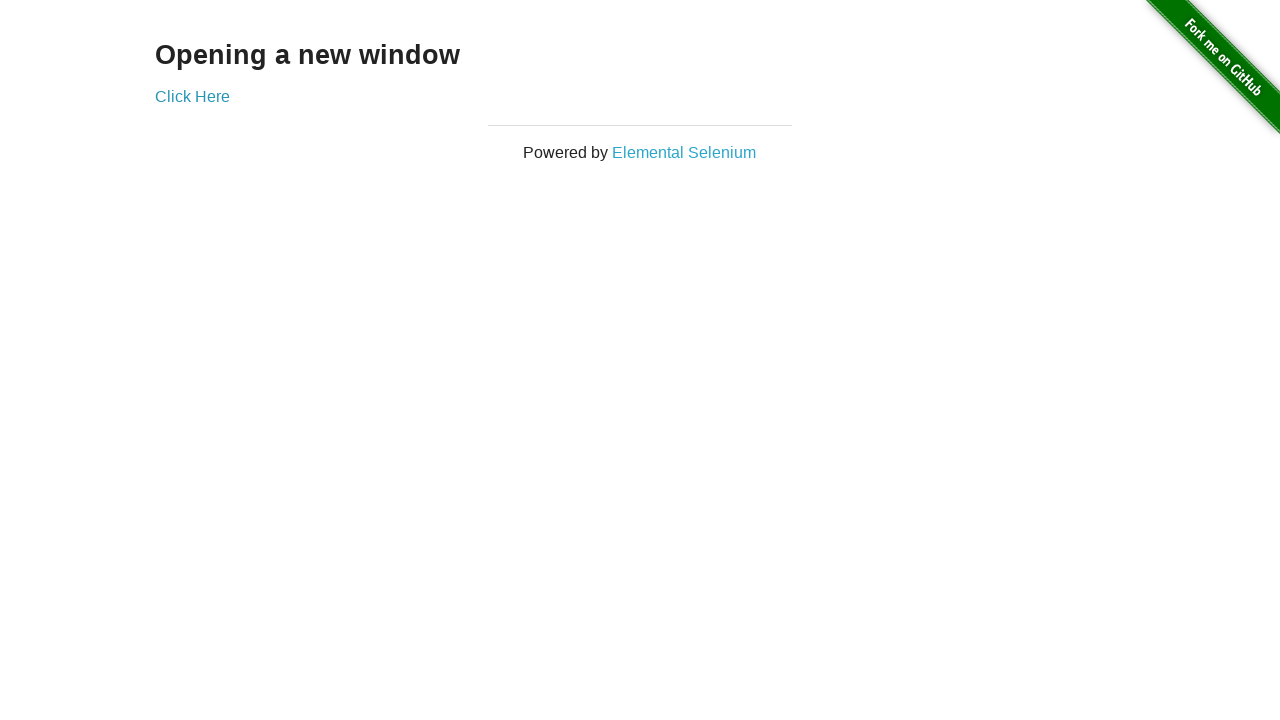

Waited for child page to load heading element
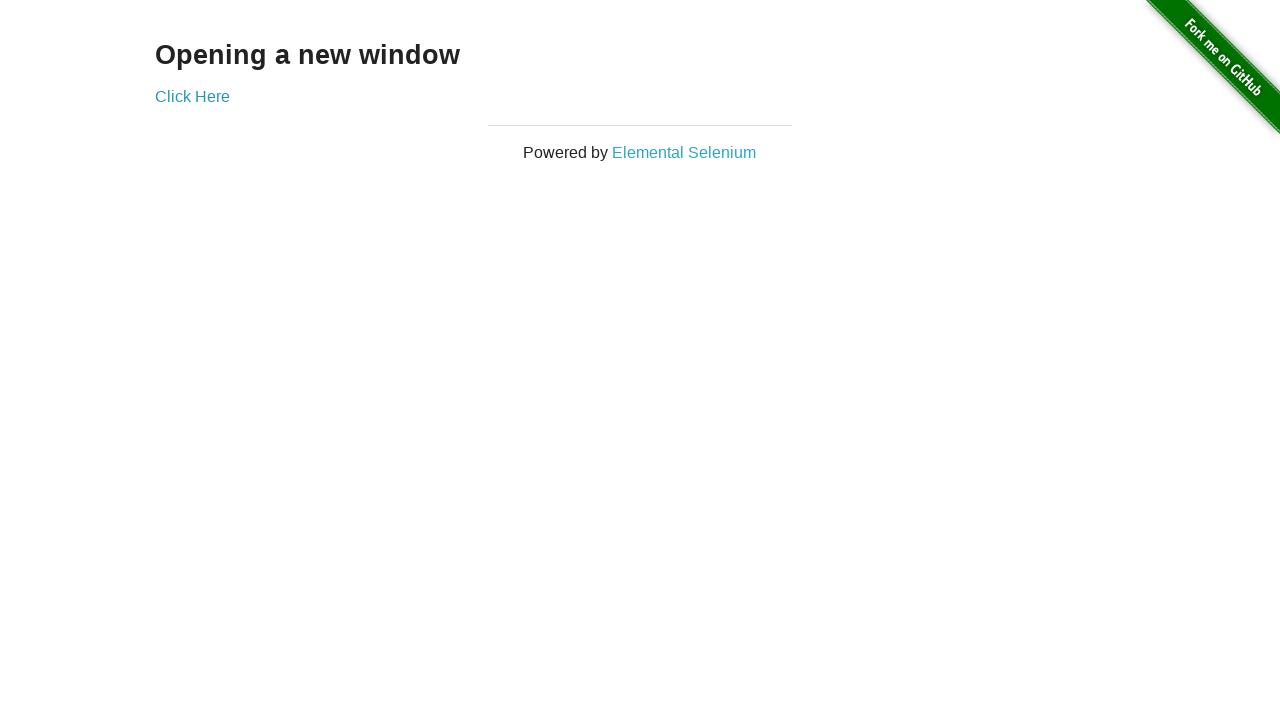

Retrieved child page heading text: 'New Window'
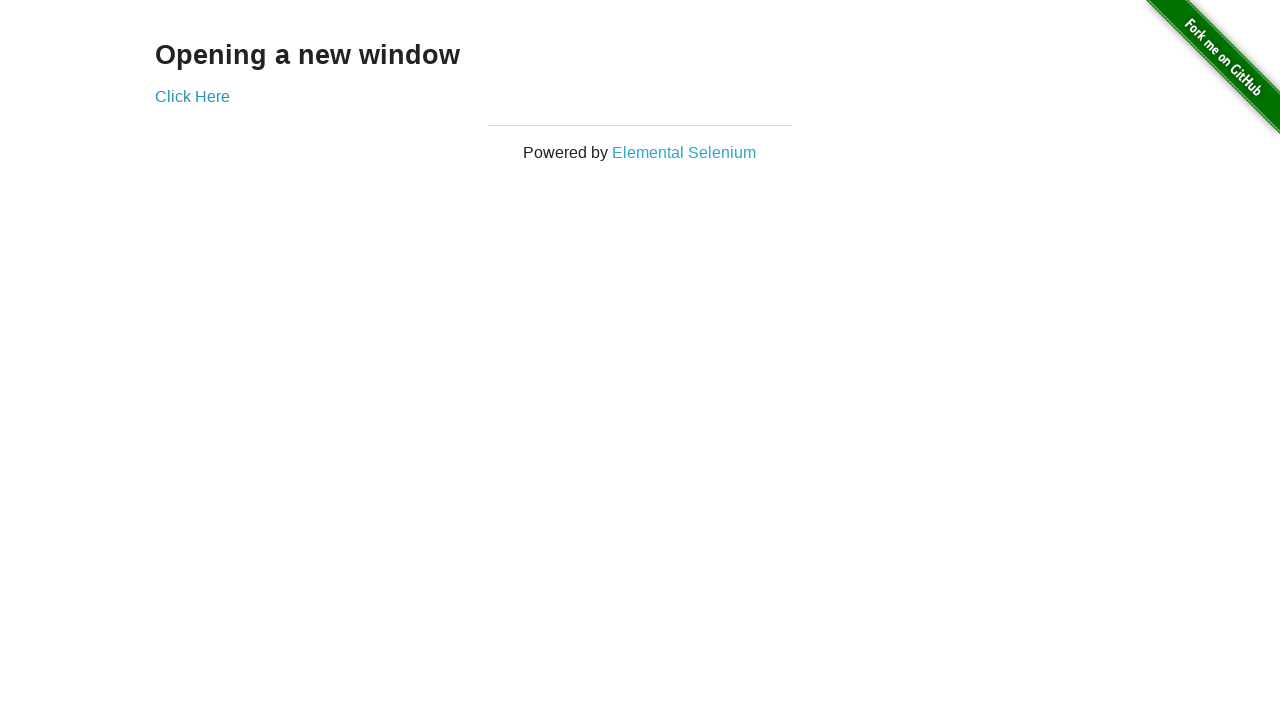

Retrieved parent window heading text: 'Opening a new window'
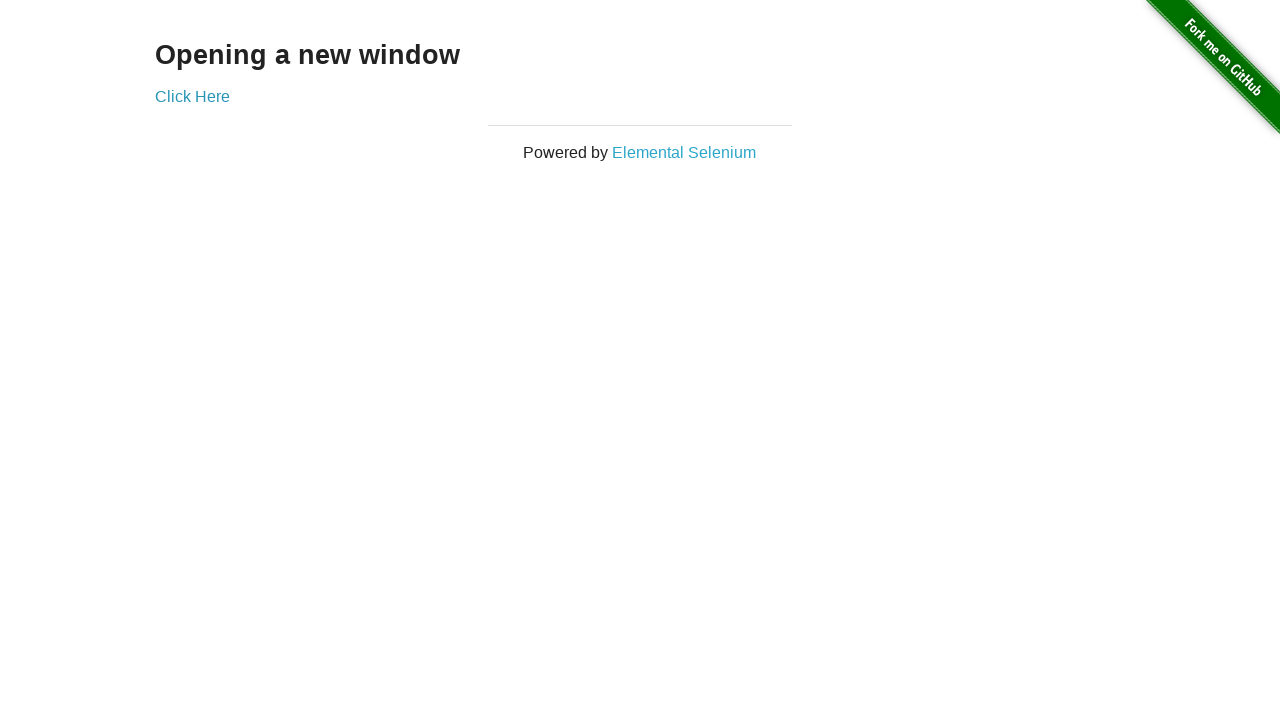

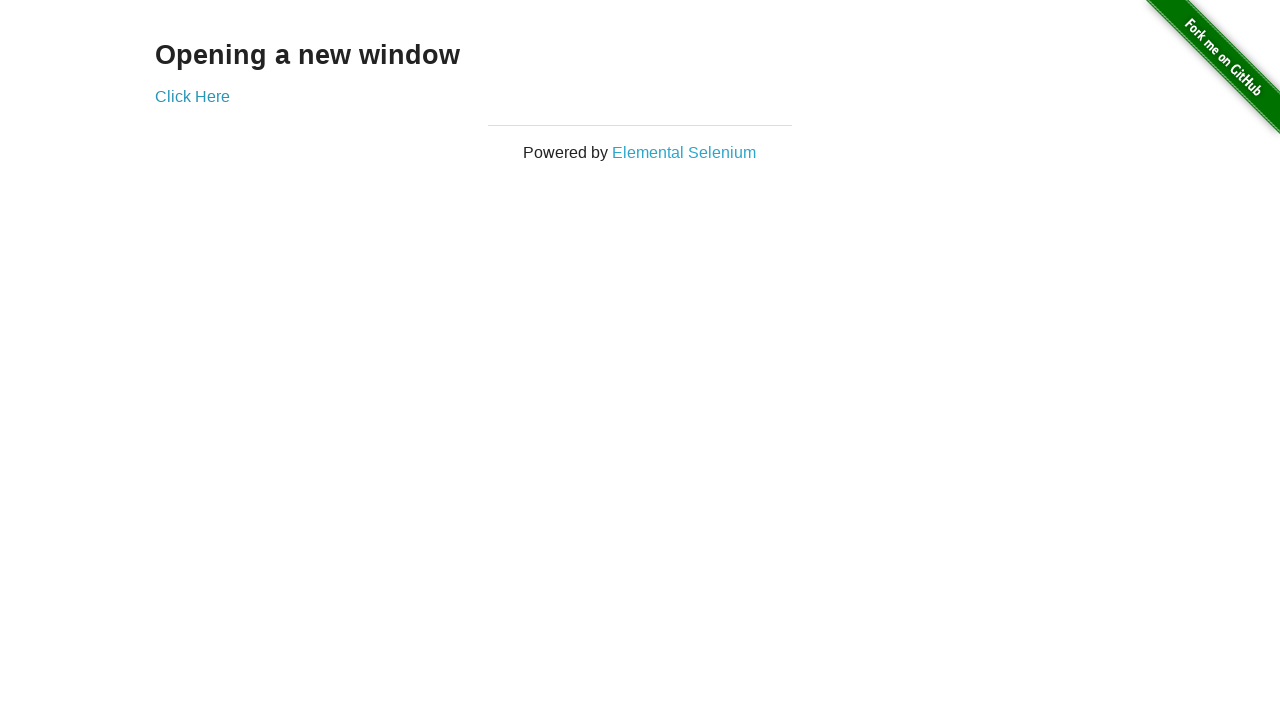